Tests confirm alert handling by clicking a button to trigger a confirmation alert and dismissing it

Starting URL: https://letcode.in/alert

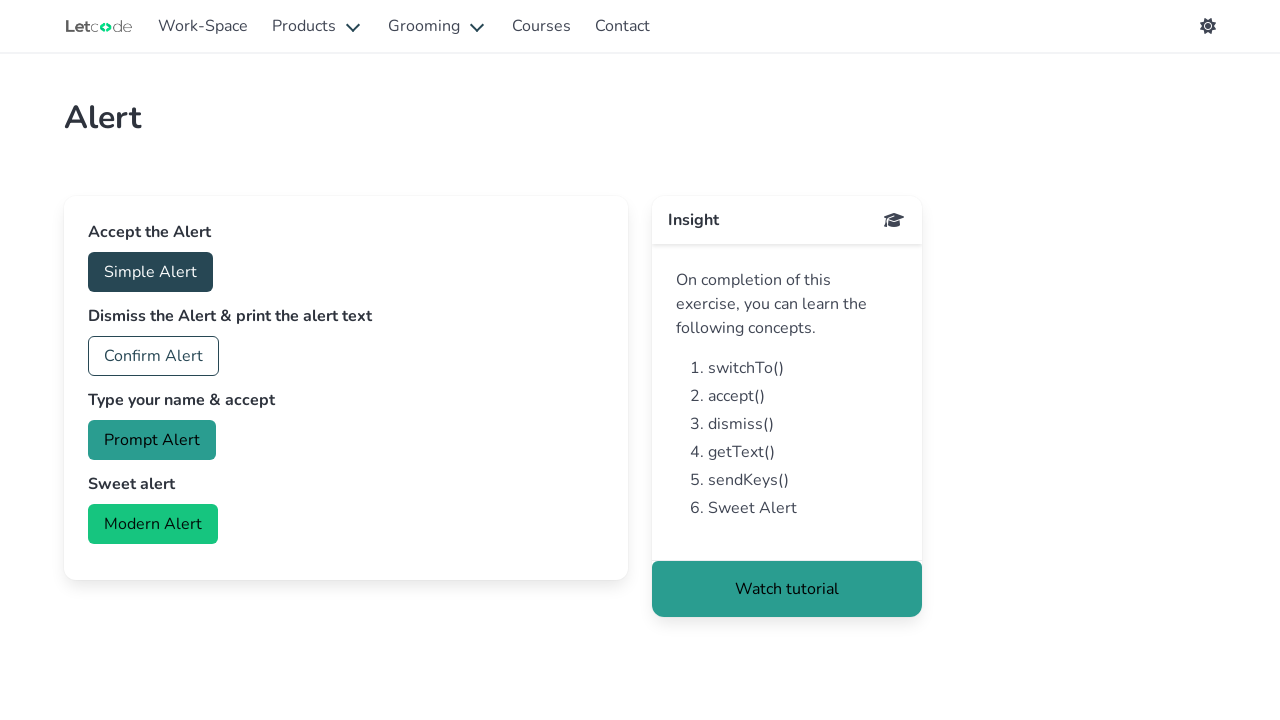

Clicked confirm button to trigger confirmation alert at (154, 356) on button#confirm
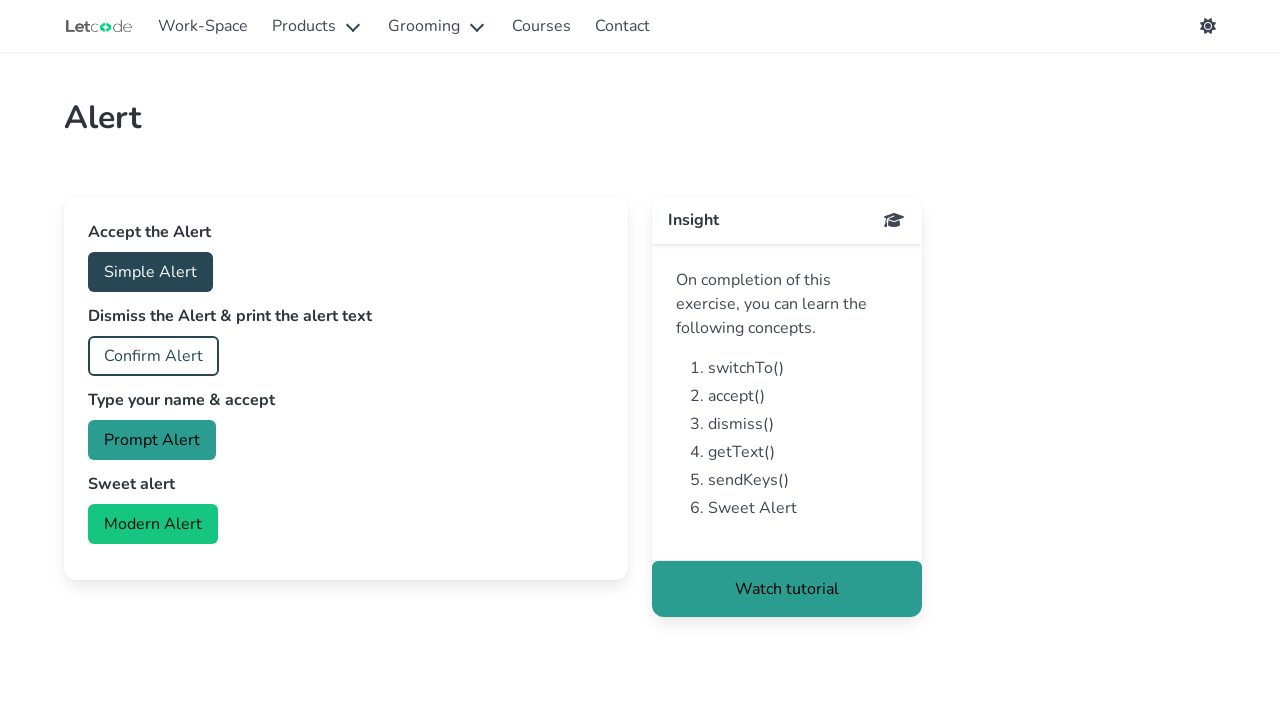

Set up dialog handler to dismiss confirmation alert
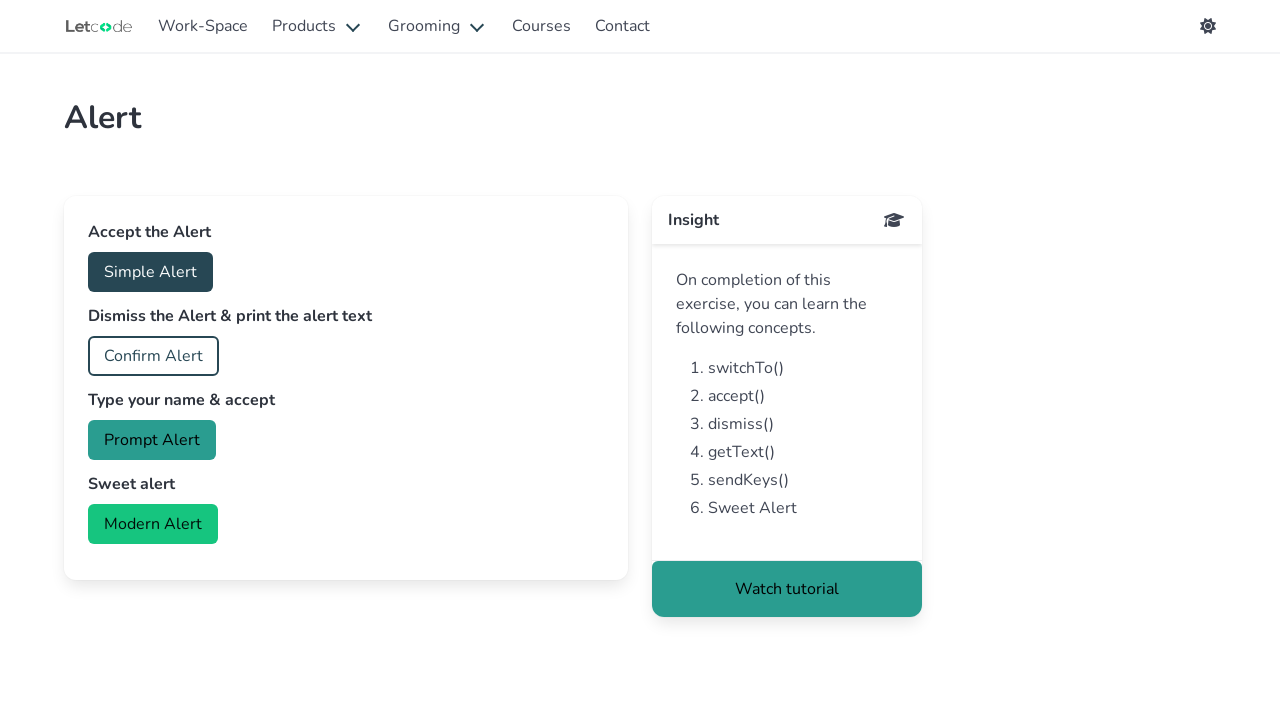

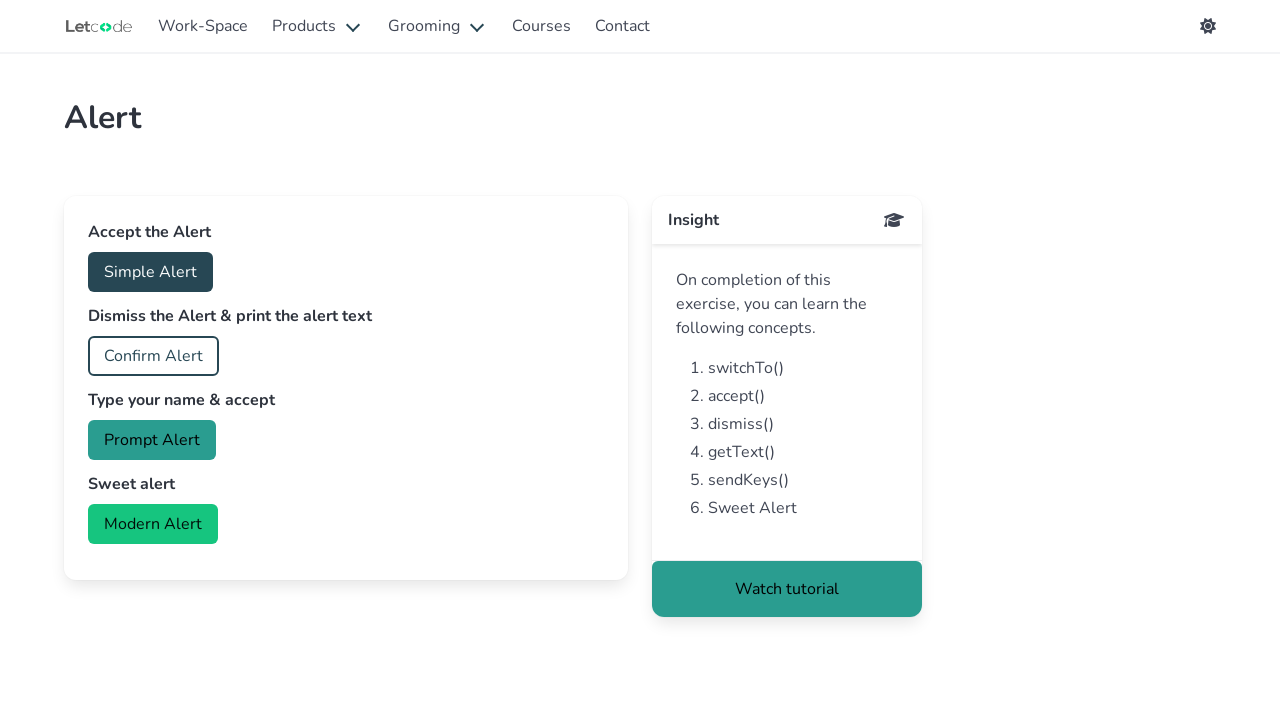